Tests dynamic loading by clicking start button and waiting for "Hello World!" text to appear

Starting URL: https://automationfc.github.io/dynamic-loading/

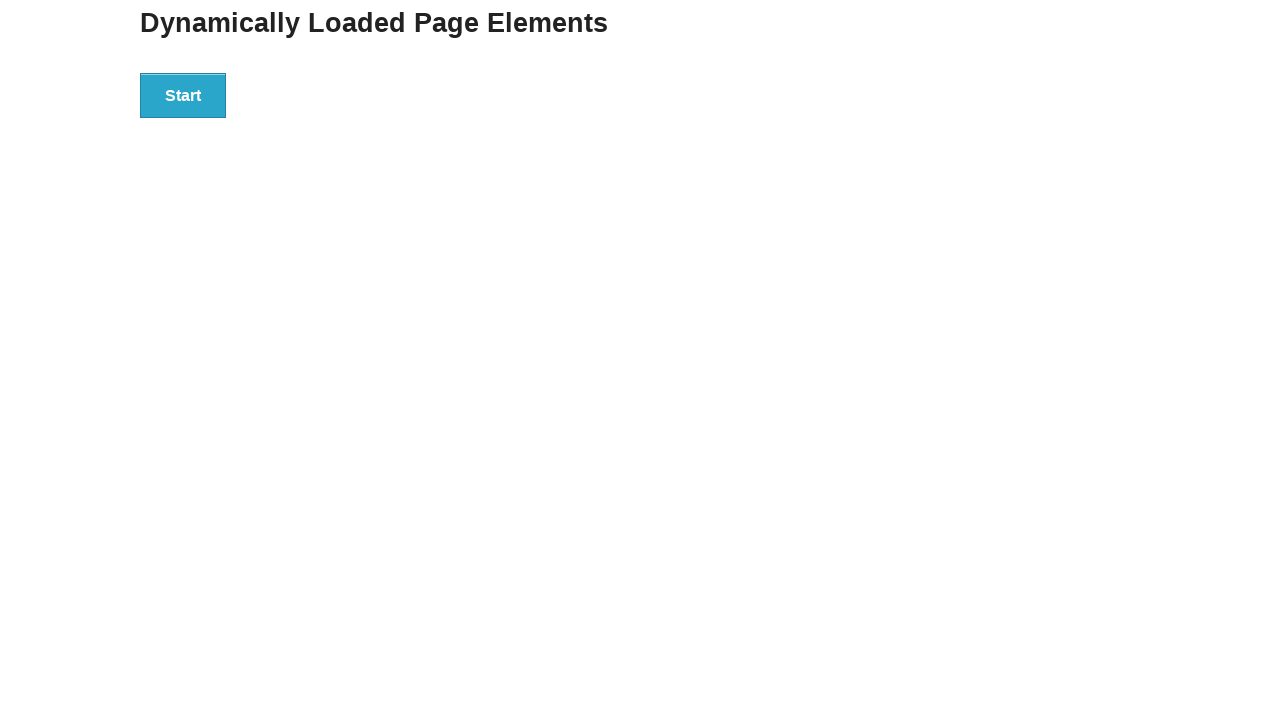

Clicked start button to trigger dynamic loading at (183, 95) on div#start>button
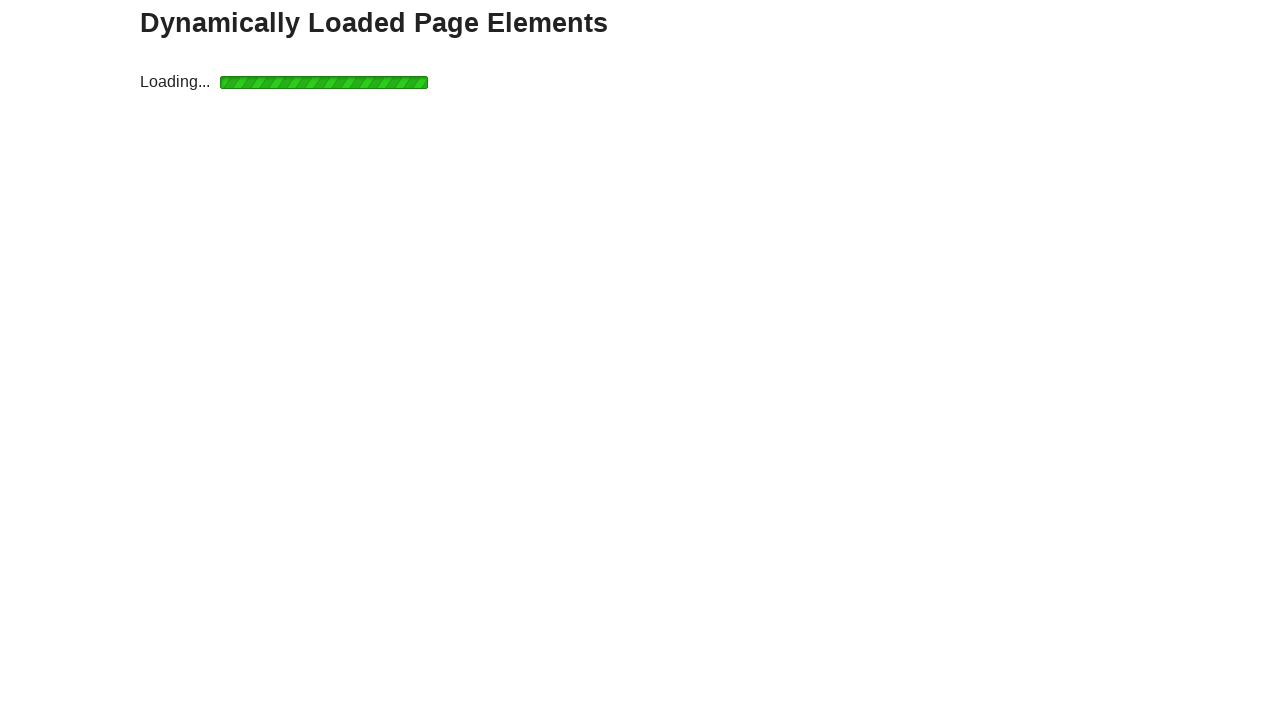

Waited for 'Hello World!' text to appear (visible)
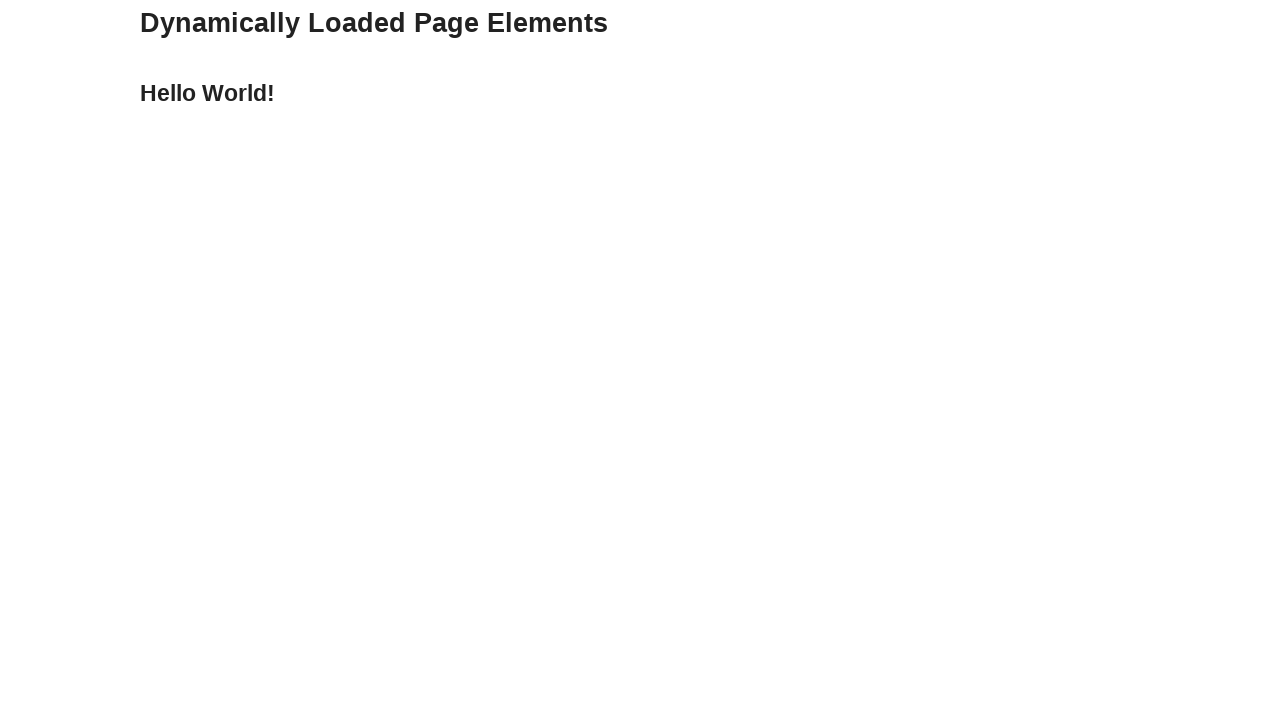

Verified that 'Hello World!' text is displayed correctly
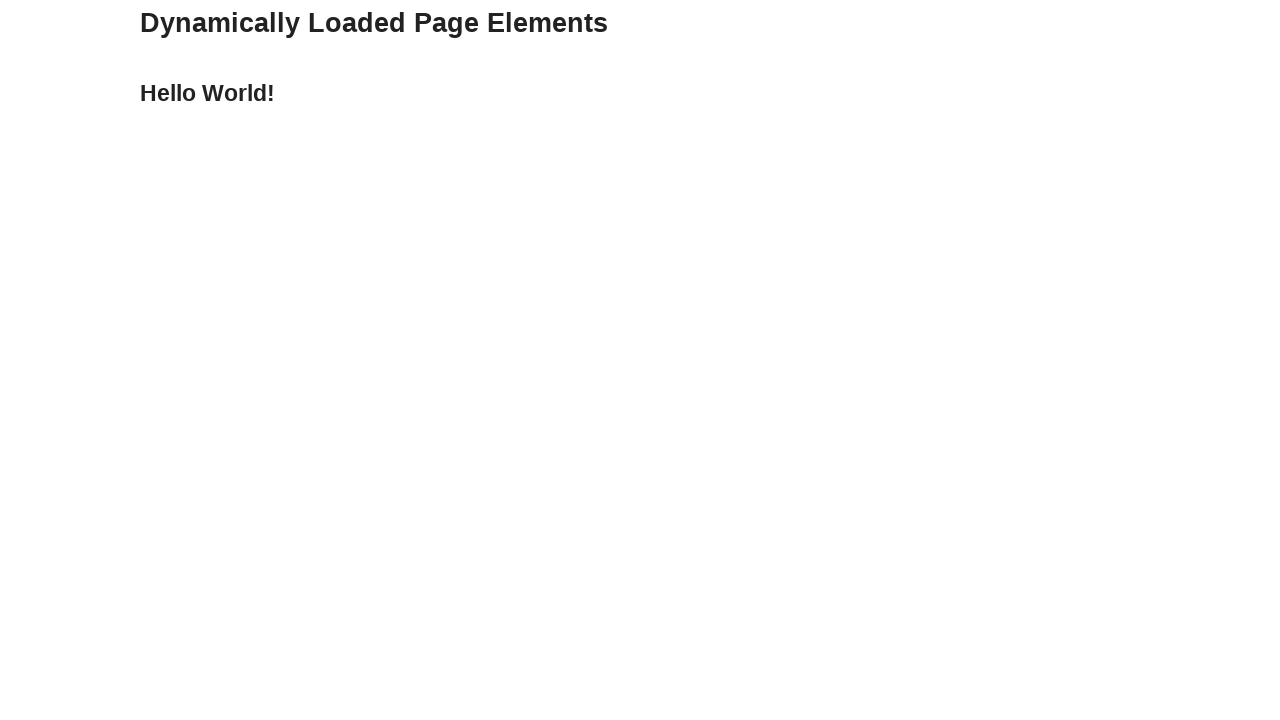

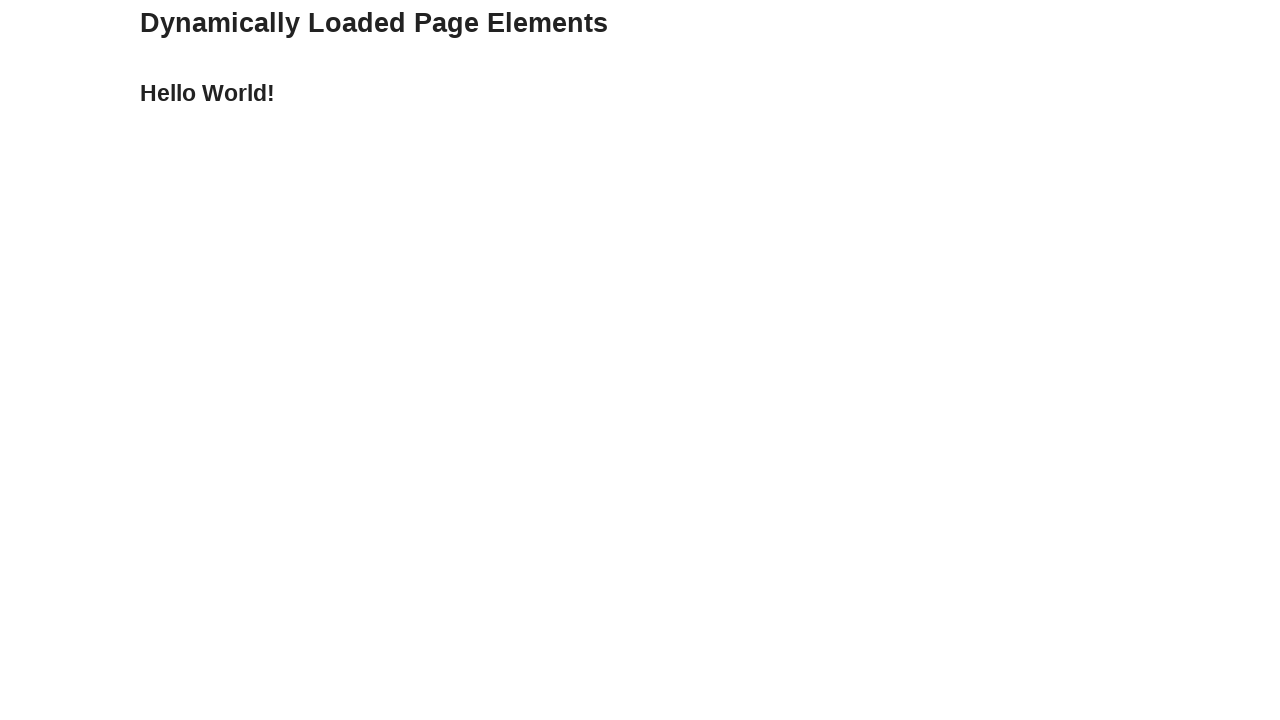